Verifies that all expected web elements exist on the CellTable page

Starting URL: http://samples.gwtproject.org/samples/Showcase/Showcase.html#!CwCellTable

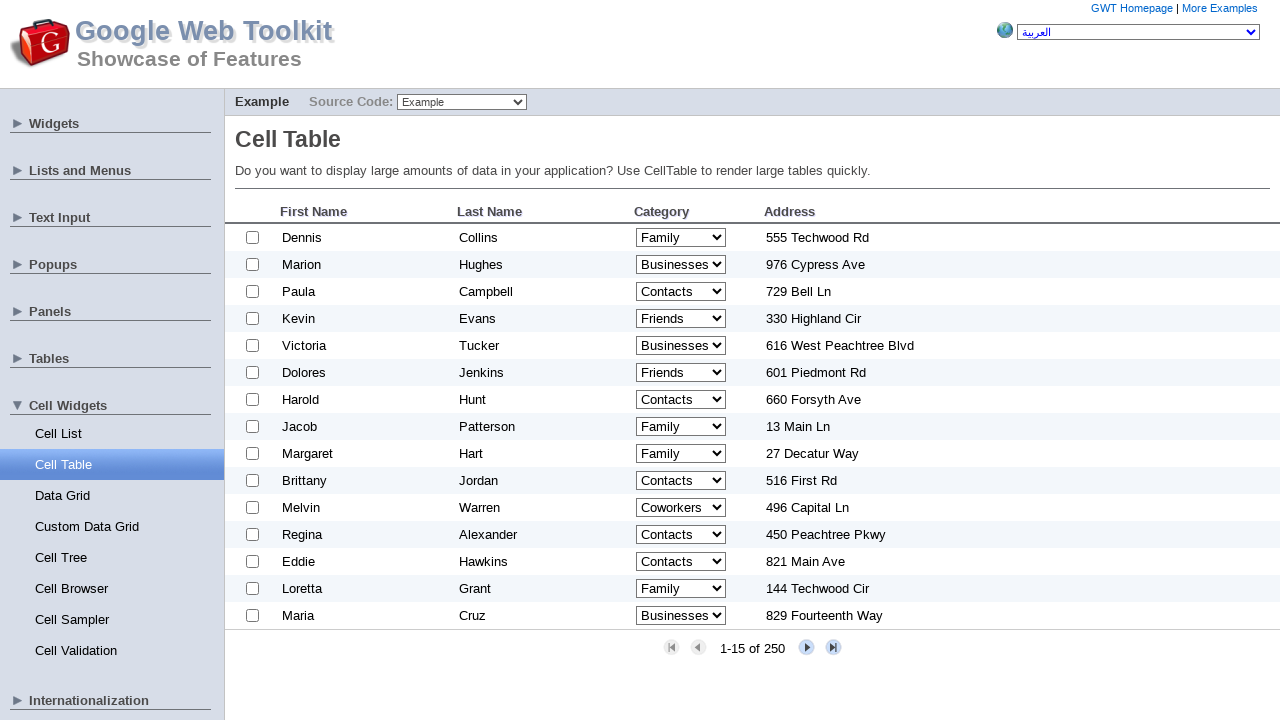

Navigated to CellTable page
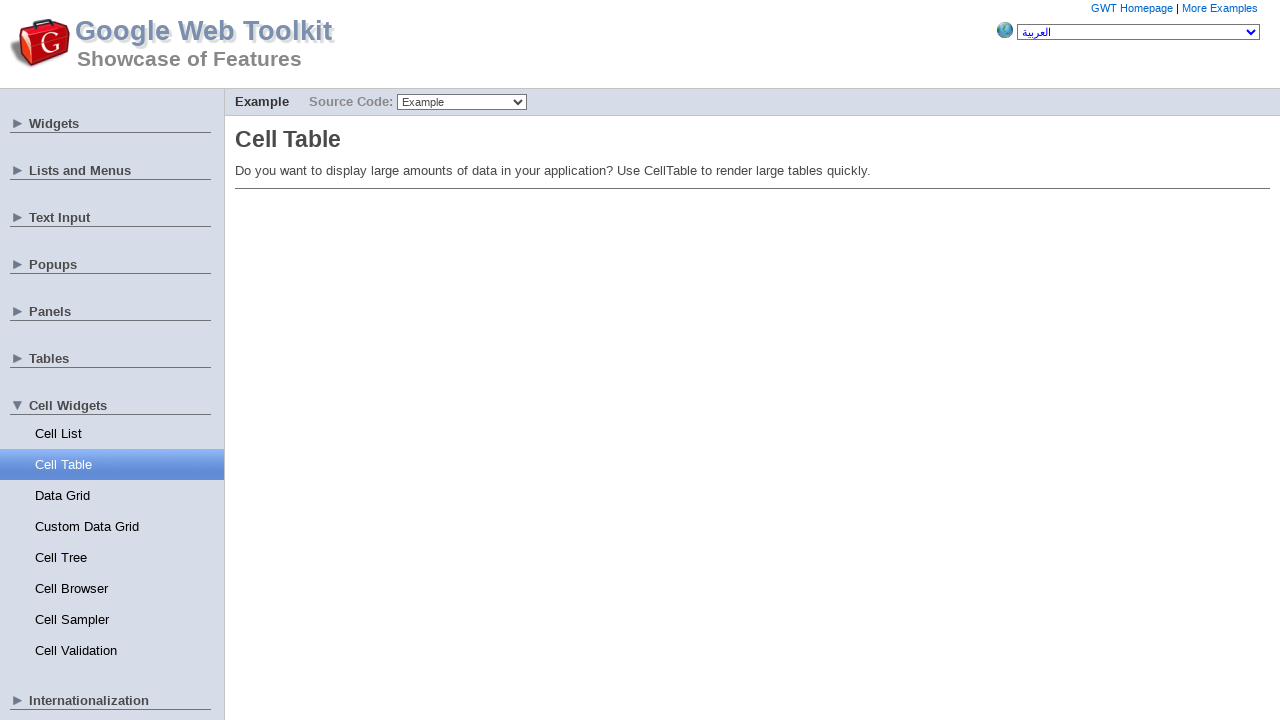

CellTable element loaded and is present on page
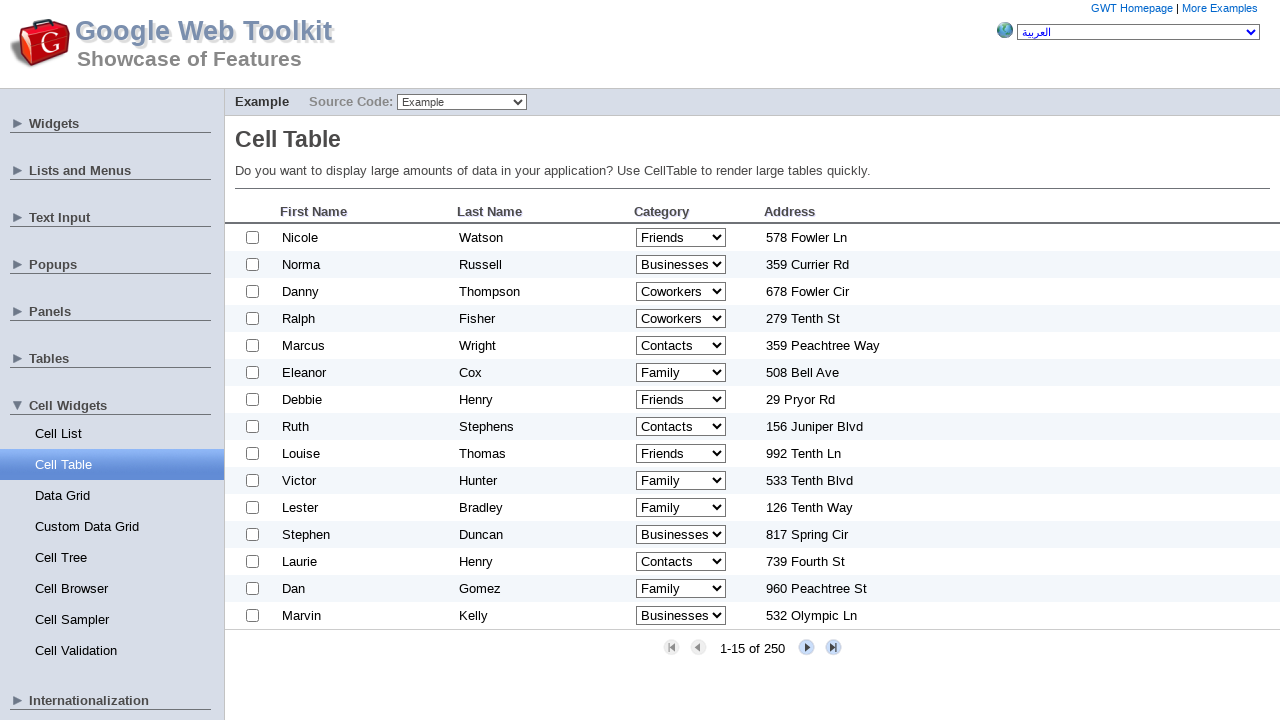

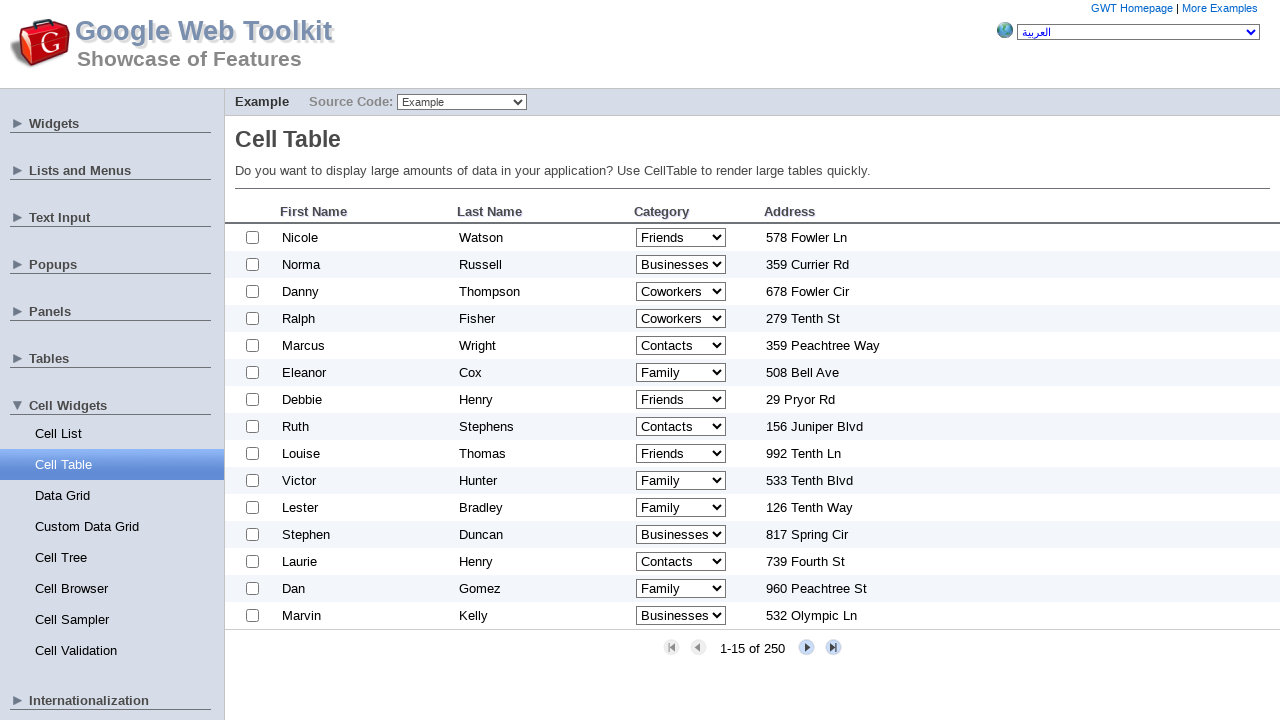